Selects a random radio button from the available radio button options on the practice page

Starting URL: http://www.qaclickacademy.com/practice.php

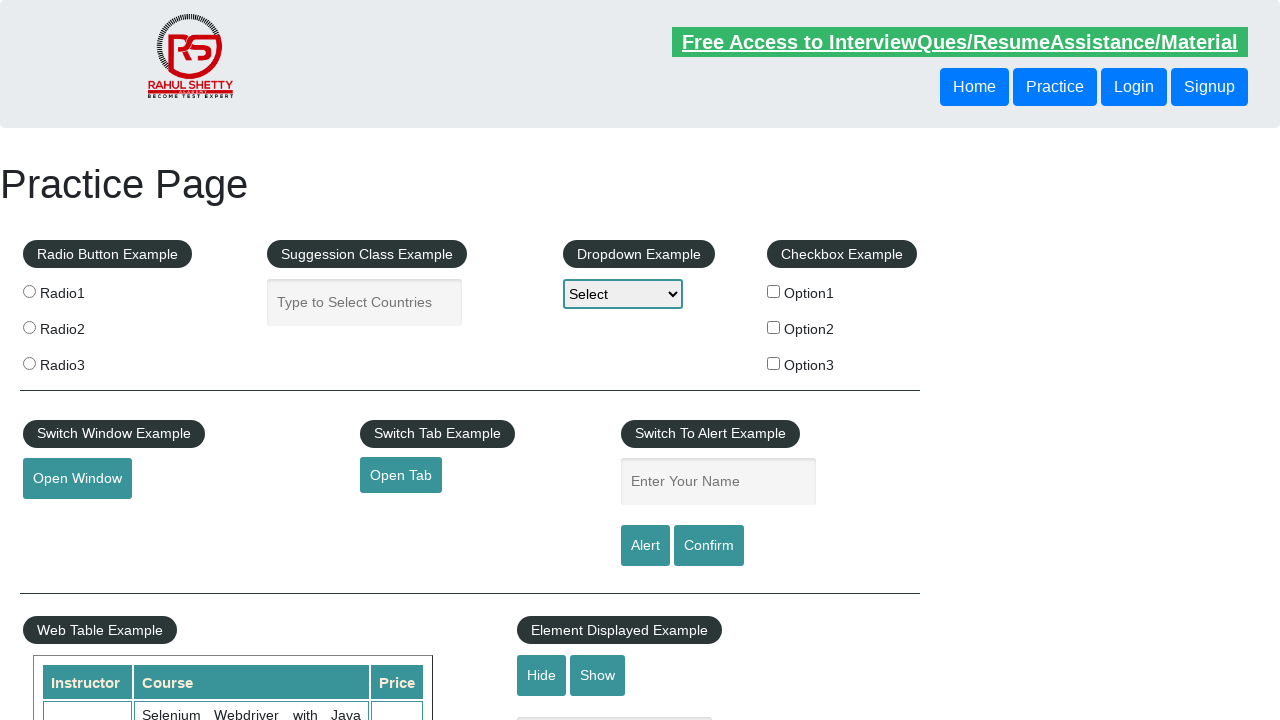

Navigated to practice page
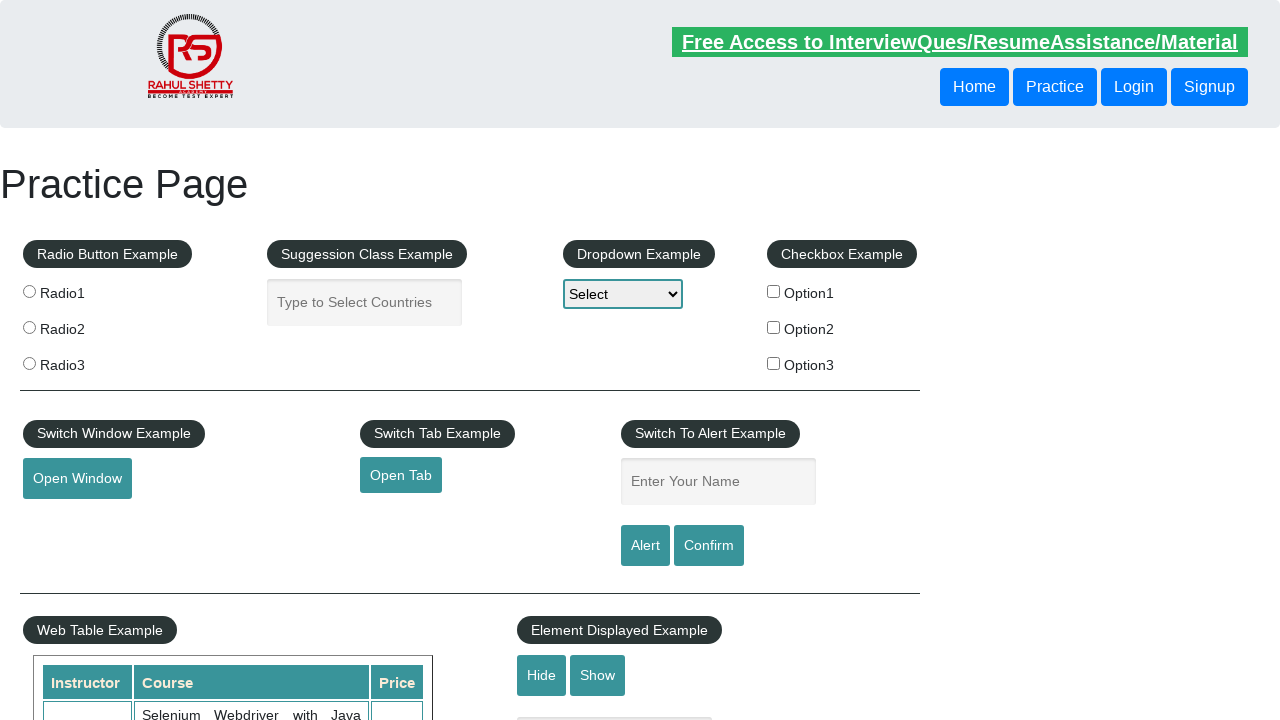

Found all available radio buttons
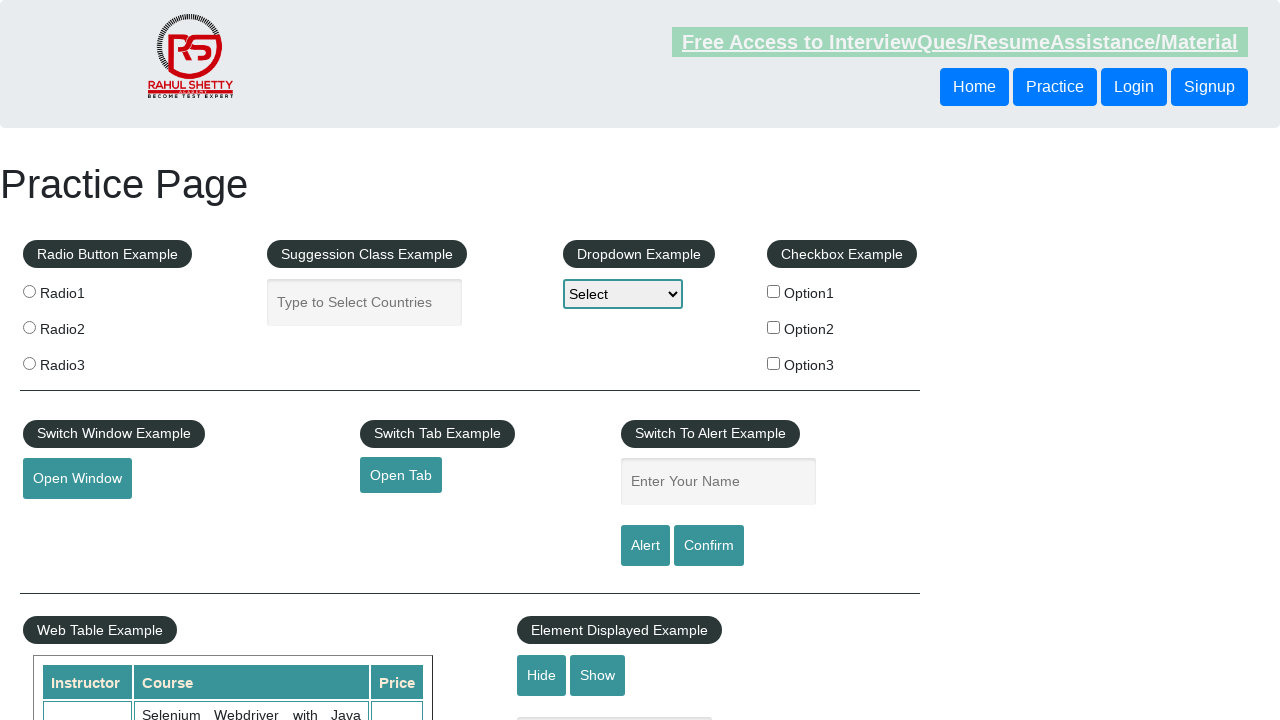

Selected random radio button at index 1
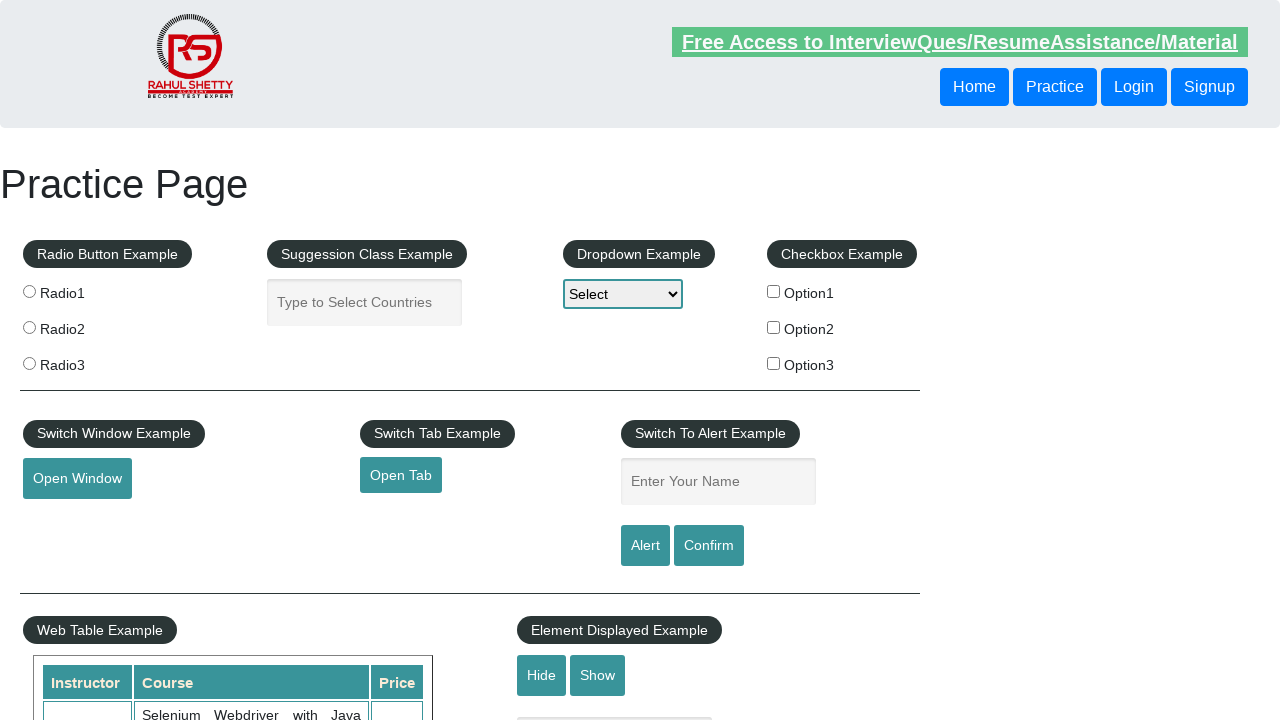

Clicked radio button at index 1 at (29, 327) on xpath=//input[@name='radioButton'] >> nth=1
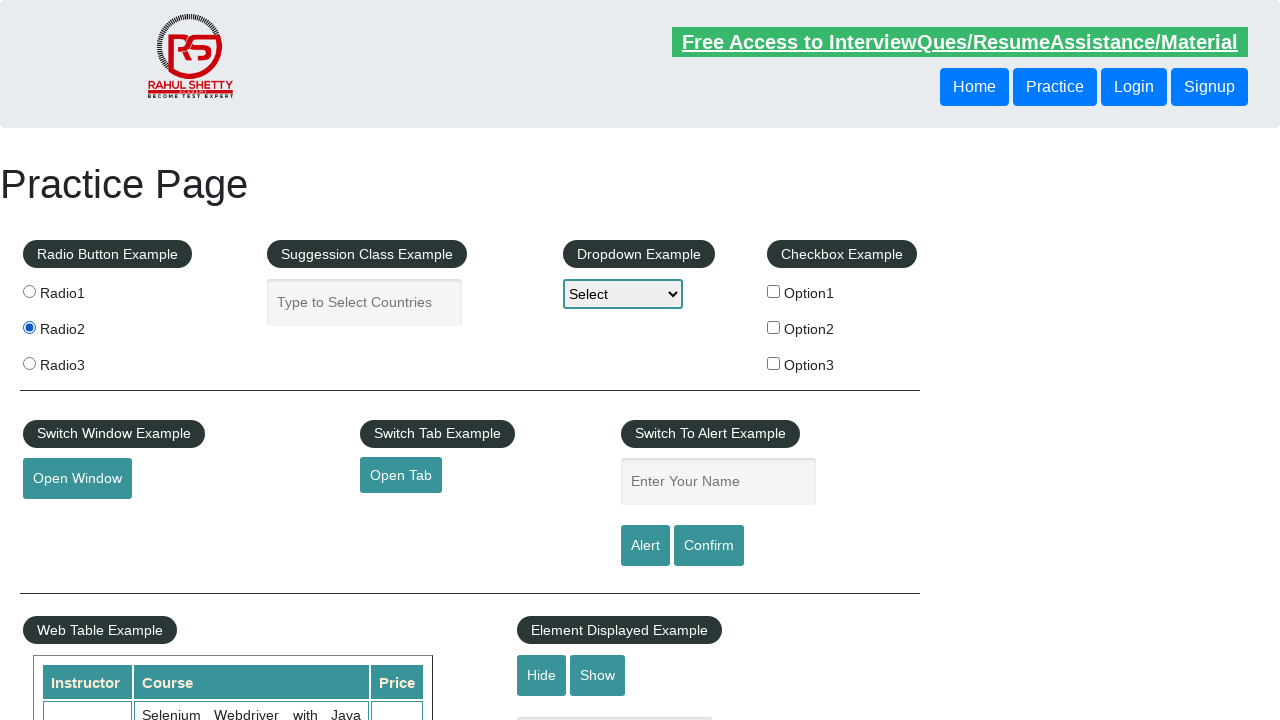

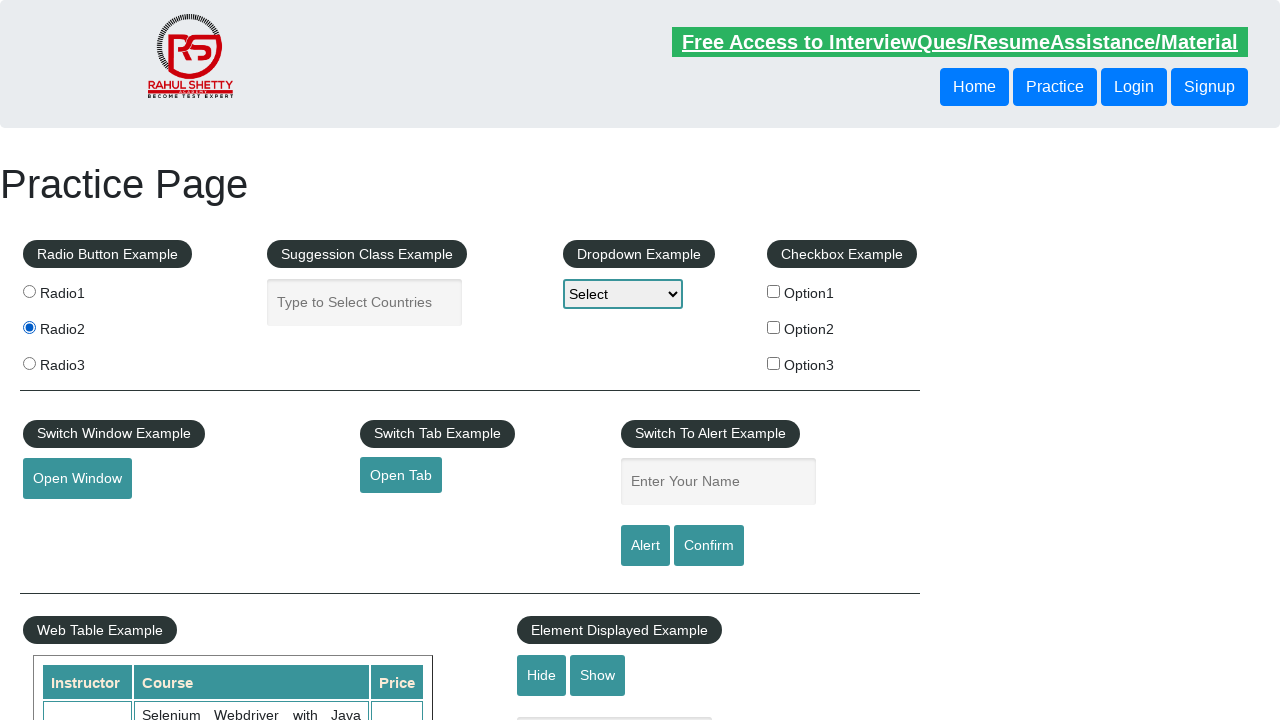